Tests checkbox functionality by selecting all unselected checkboxes on the page.

Starting URL: https://qa-practice.netlify.app/checkboxes

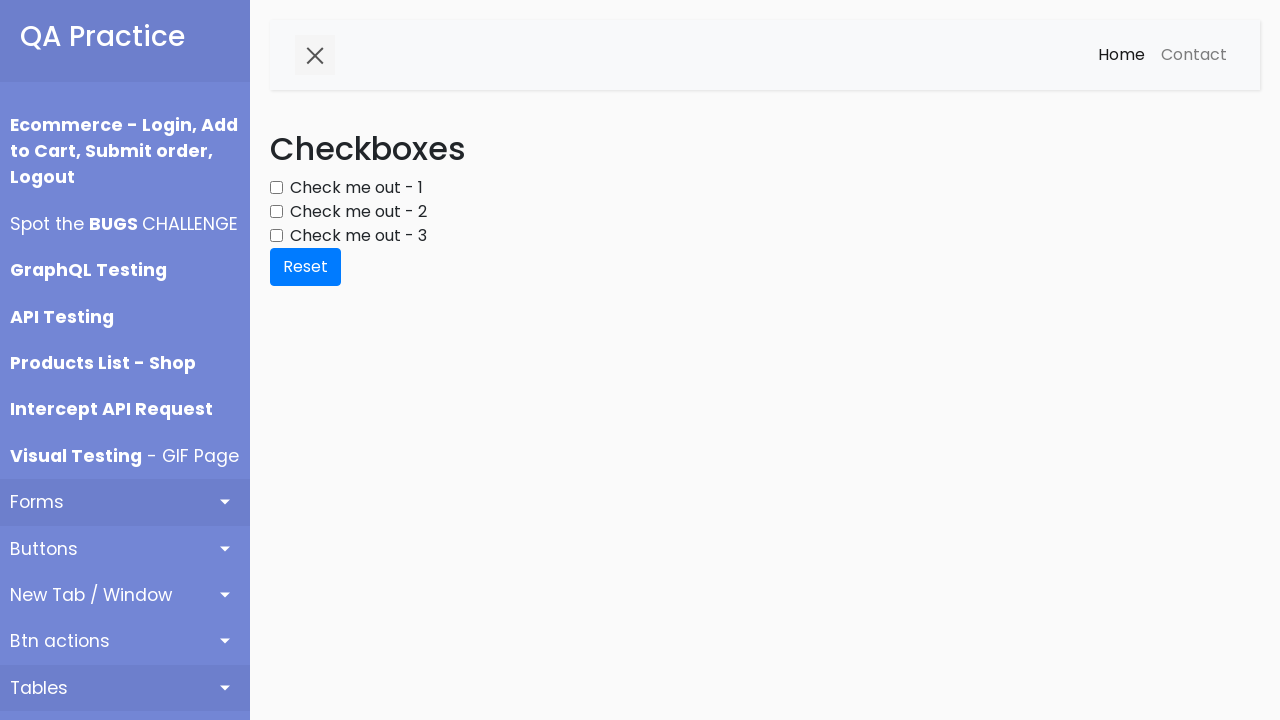

Navigated to checkbox test page
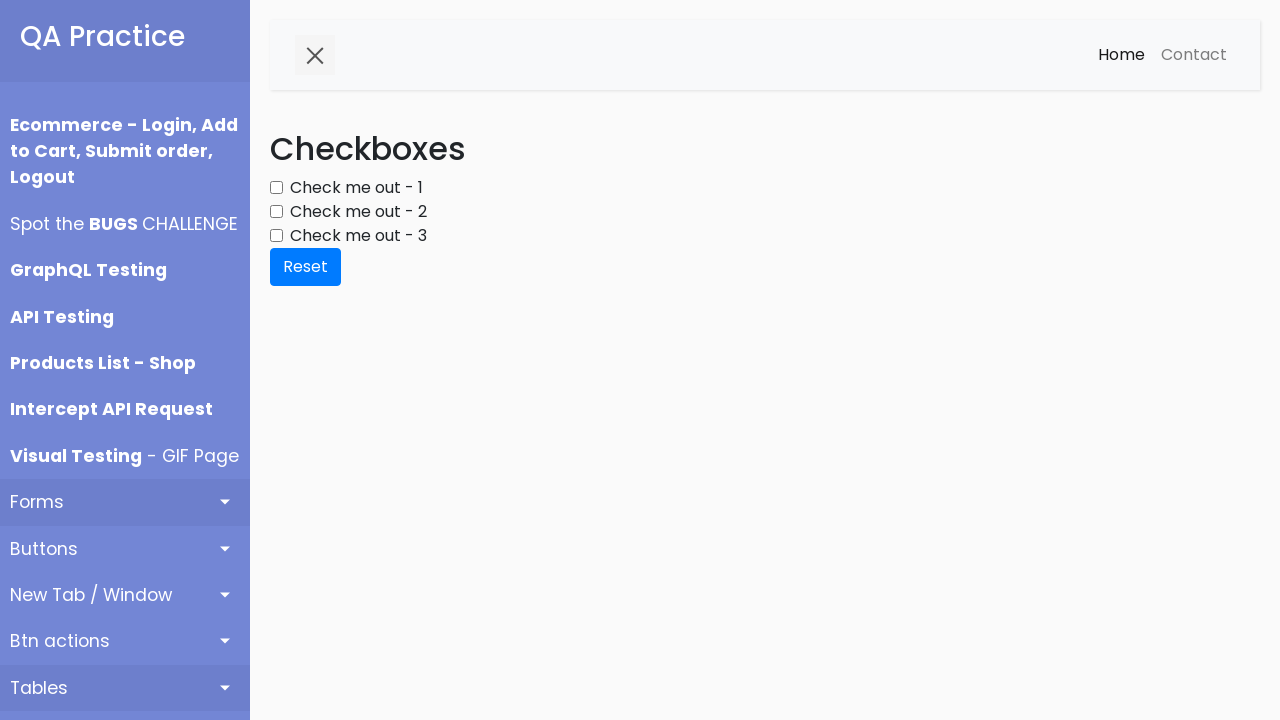

Located all checkboxes on the page
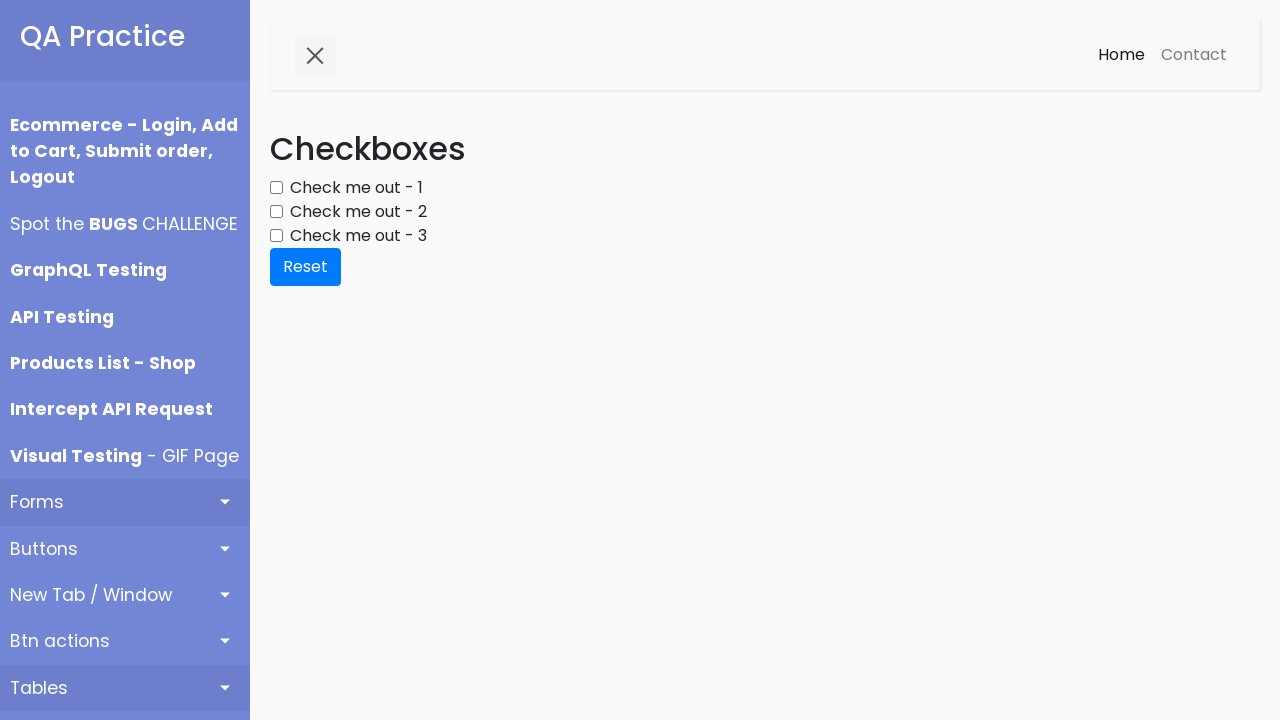

Clicked an unselected checkbox to select it at (276, 188) on div.form-group input[type='checkbox'] >> nth=0
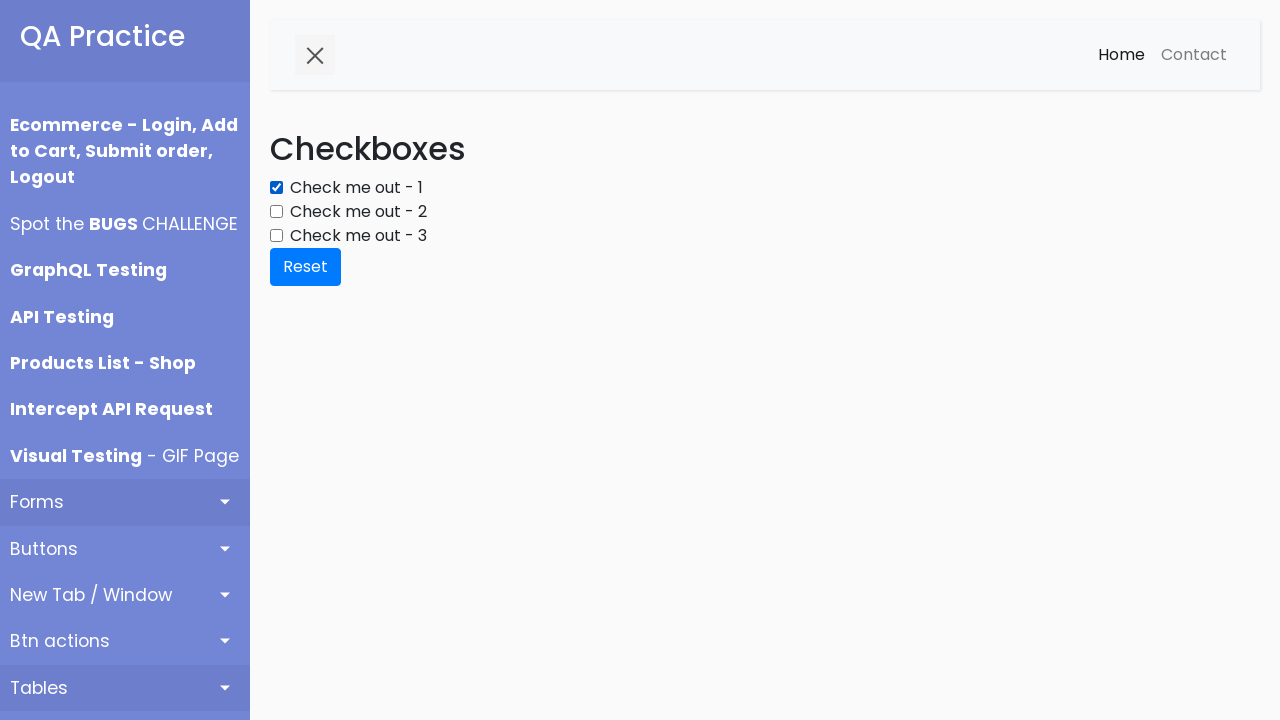

Clicked an unselected checkbox to select it at (276, 212) on div.form-group input[type='checkbox'] >> nth=1
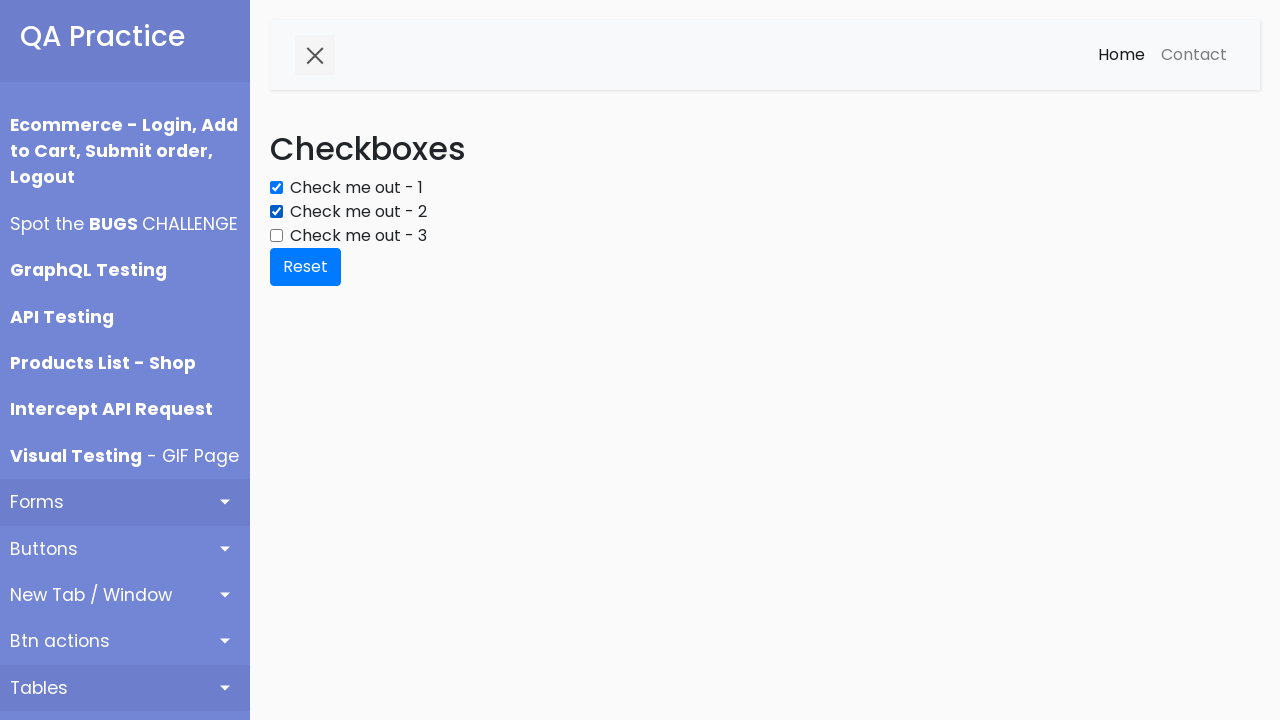

Clicked an unselected checkbox to select it at (276, 236) on div.form-group input[type='checkbox'] >> nth=2
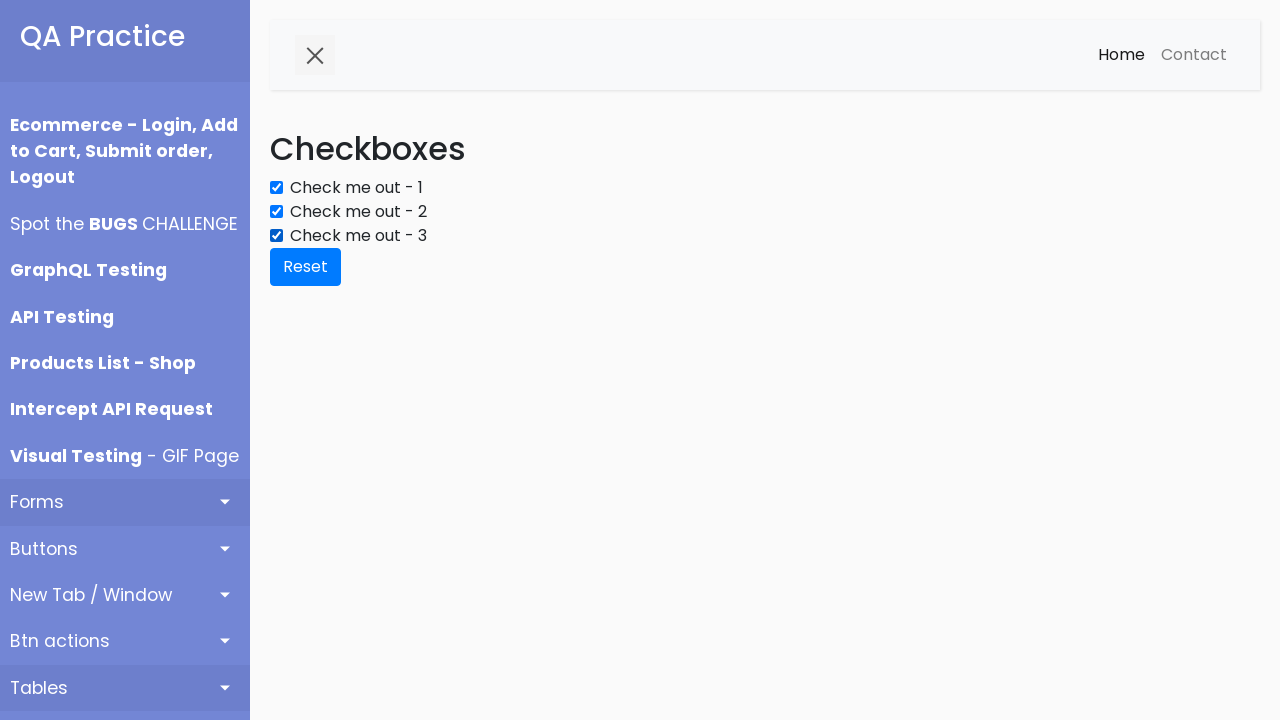

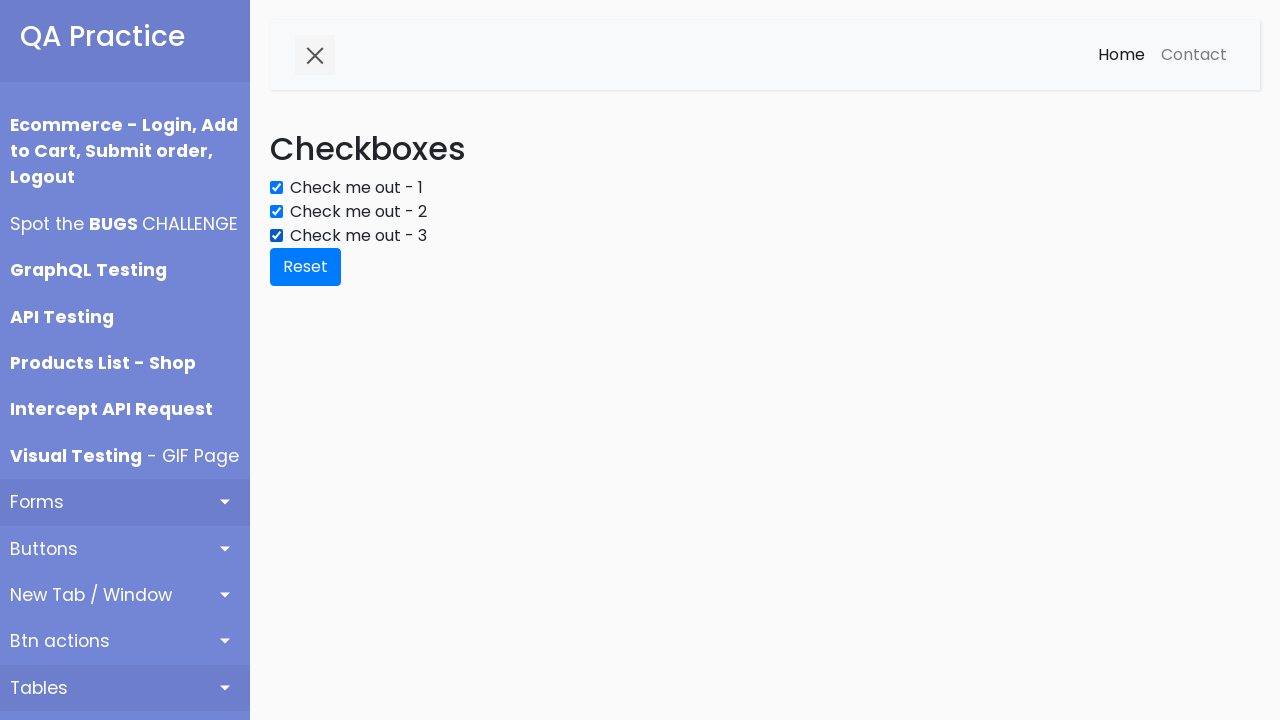